Tests form validation with incomplete mobile number (only 6 digits instead of required 10)

Starting URL: https://demoqa.com/automation-practice-form

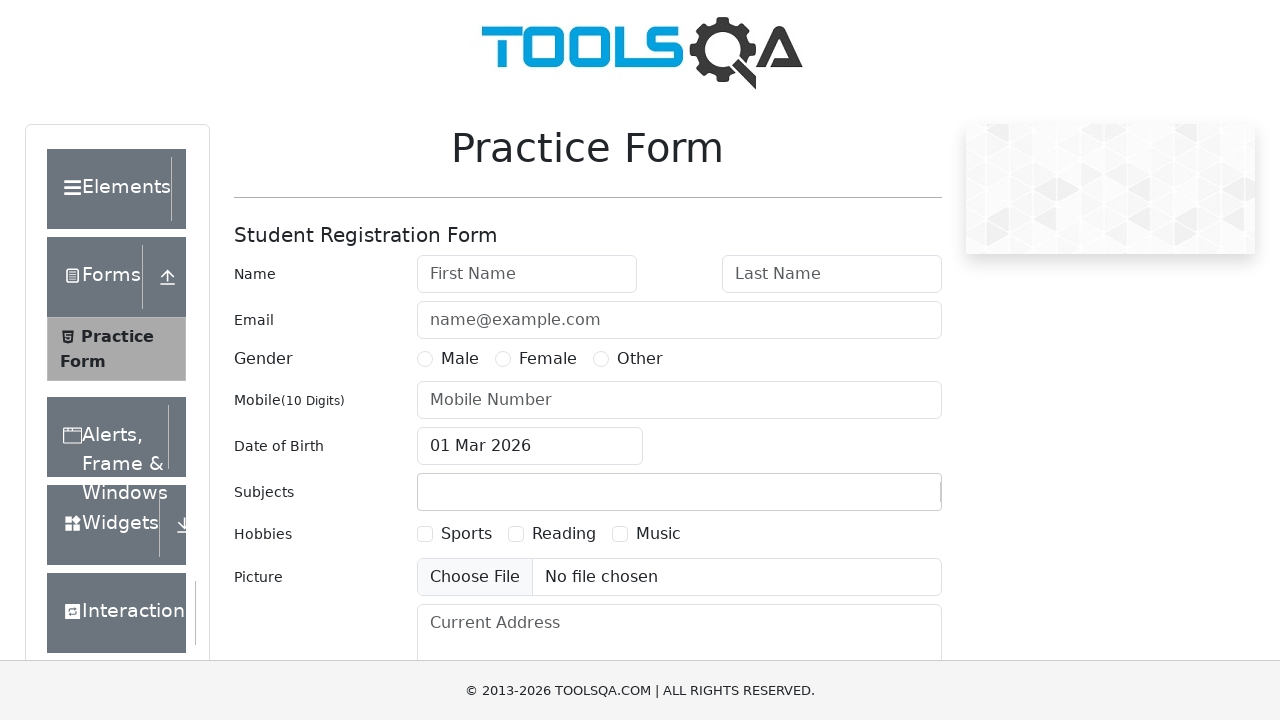

Filled first name field with 'Akshaya' on input#firstName
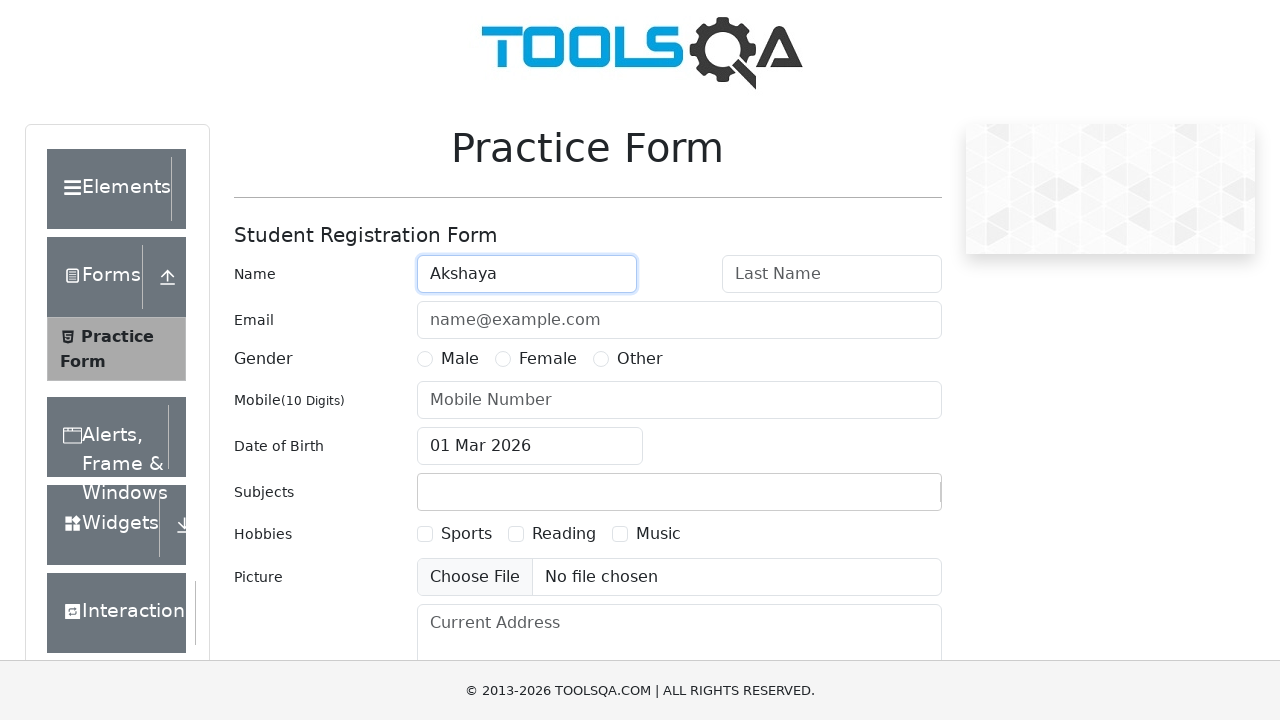

Filled last name field with 'Jain' on input#lastName
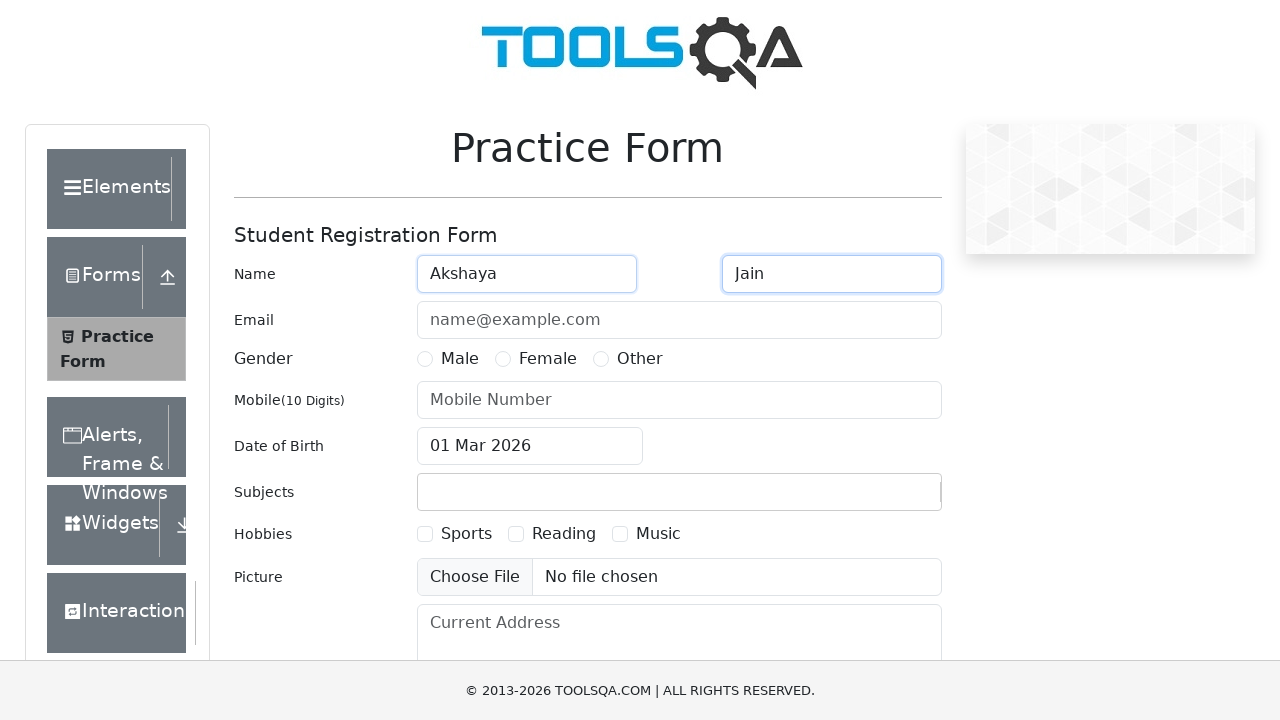

Selected Female gender option at (548, 359) on label:has-text('Female')
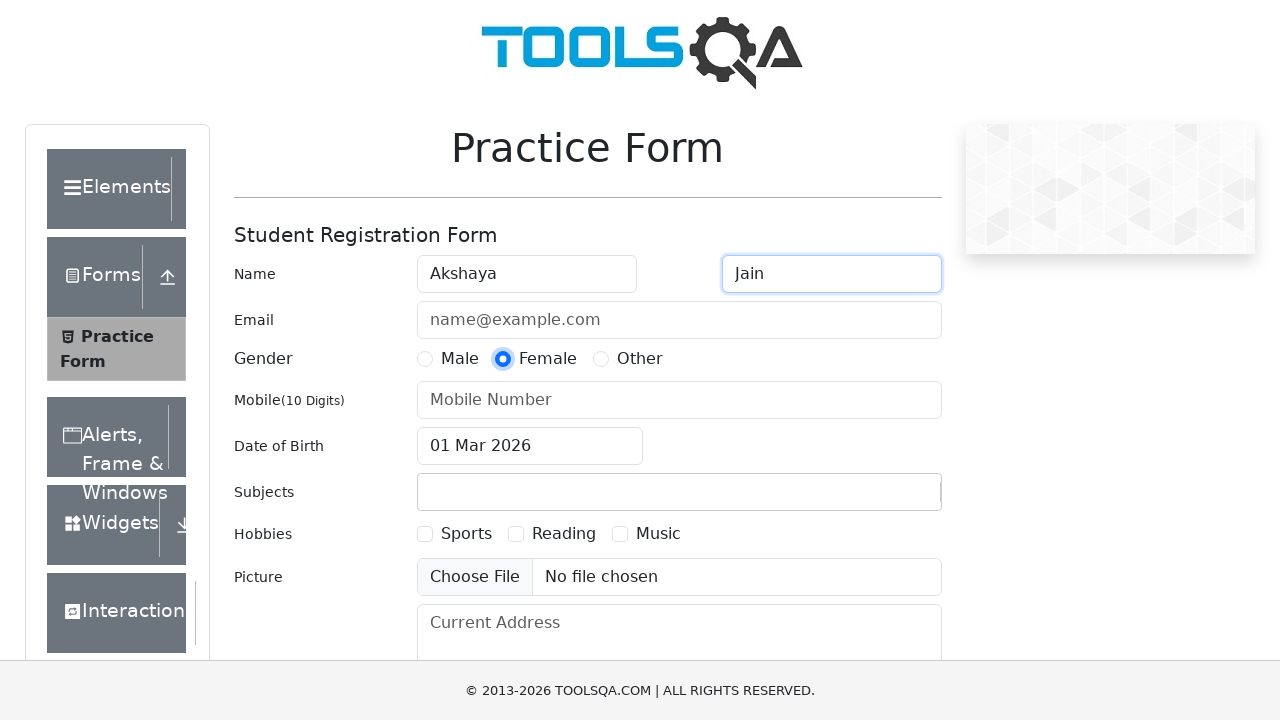

Filled mobile number field with incomplete 6-digit number '982238' (validation should fail) on input#userNumber
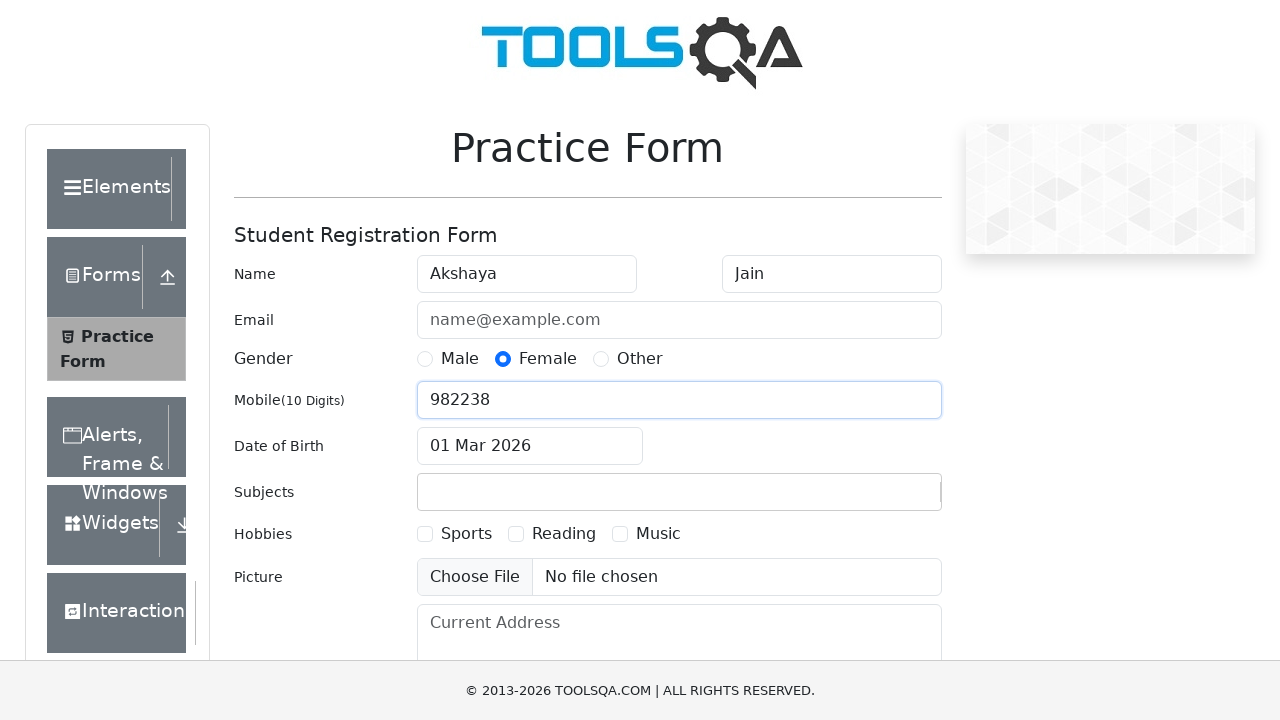

Scrolled submit button into view
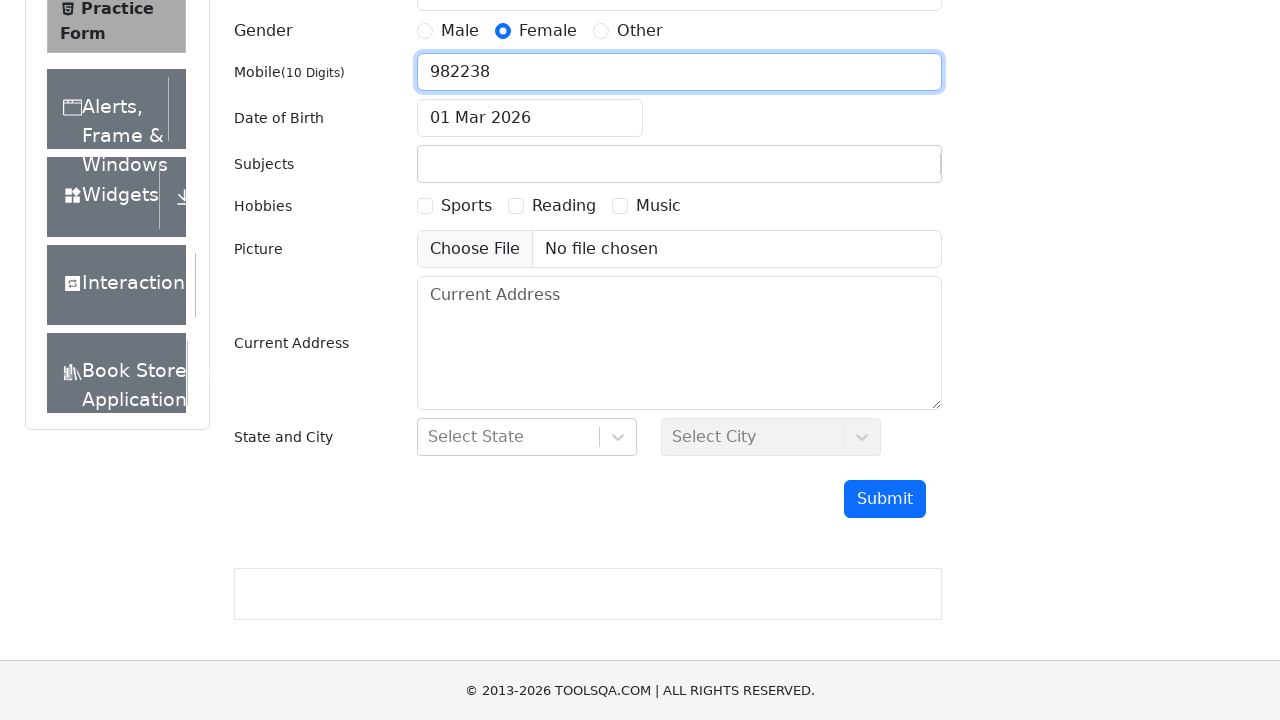

Clicked submit button to trigger form validation at (885, 499) on button#submit
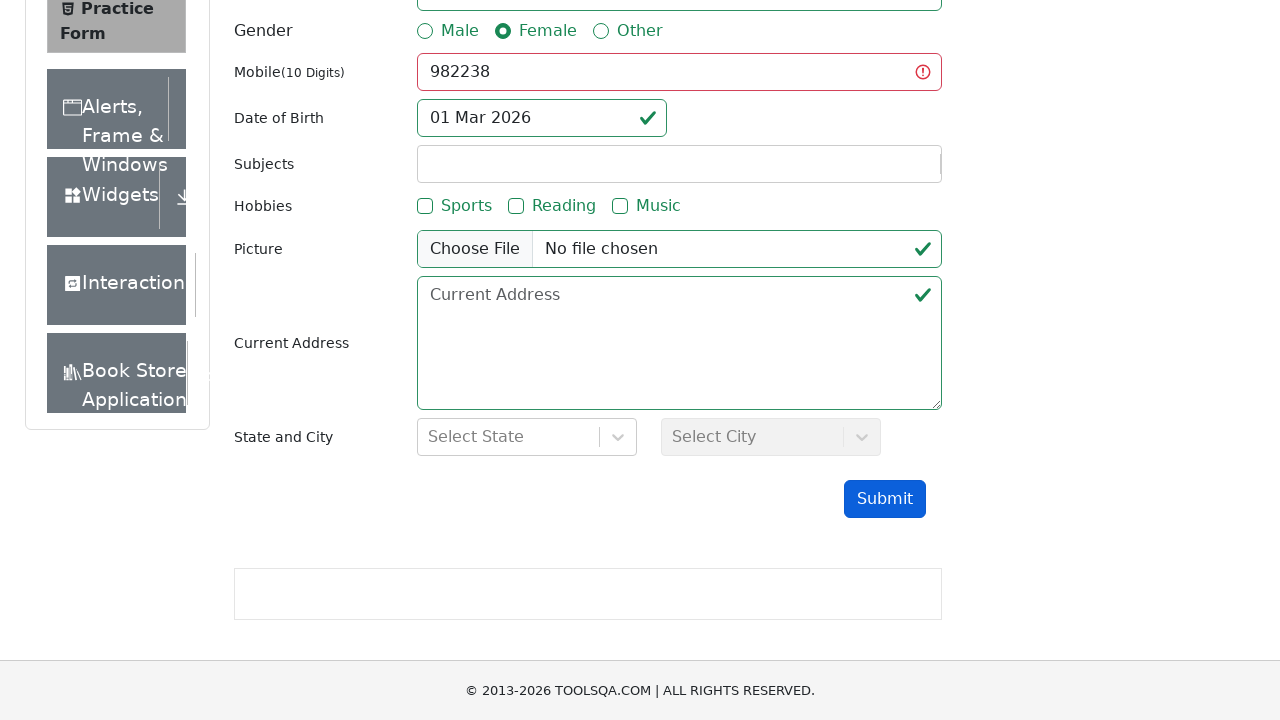

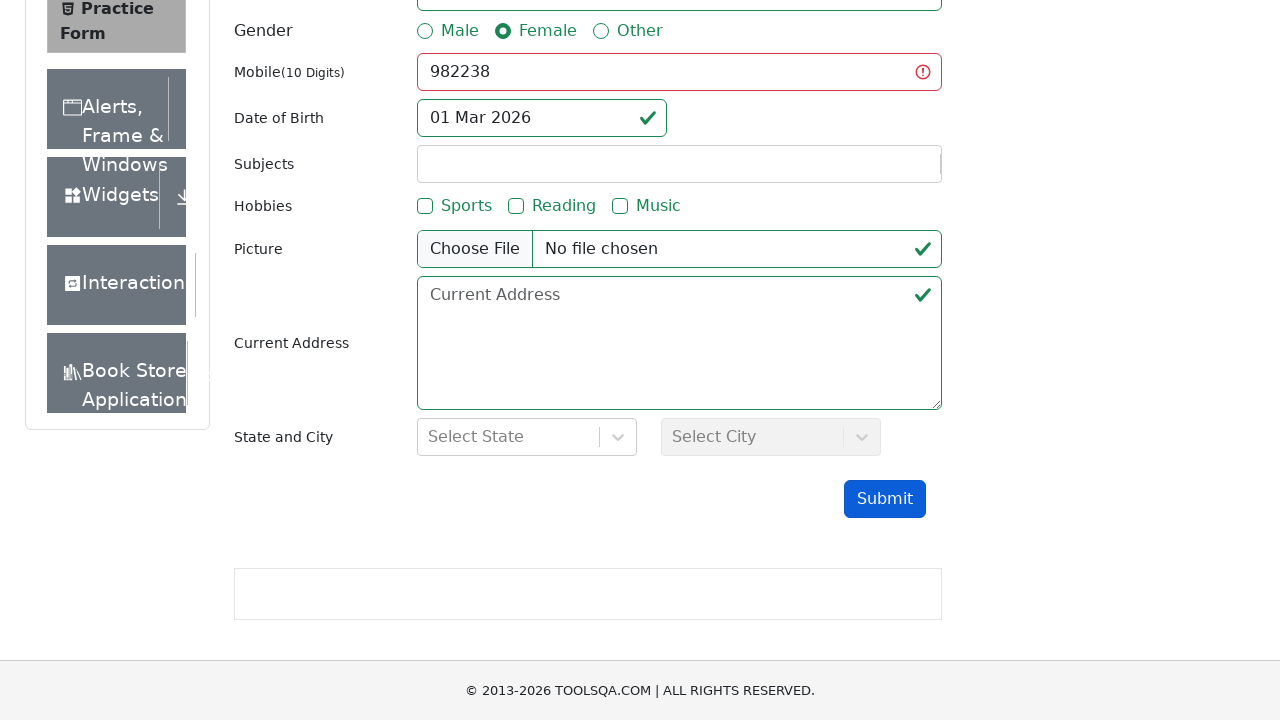